Tests the dynamic controls page by verifying a textbox is initially disabled, clicking the Enable button, waiting for the textbox to become enabled, and verifying the success message is displayed.

Starting URL: https://the-internet.herokuapp.com/dynamic_controls

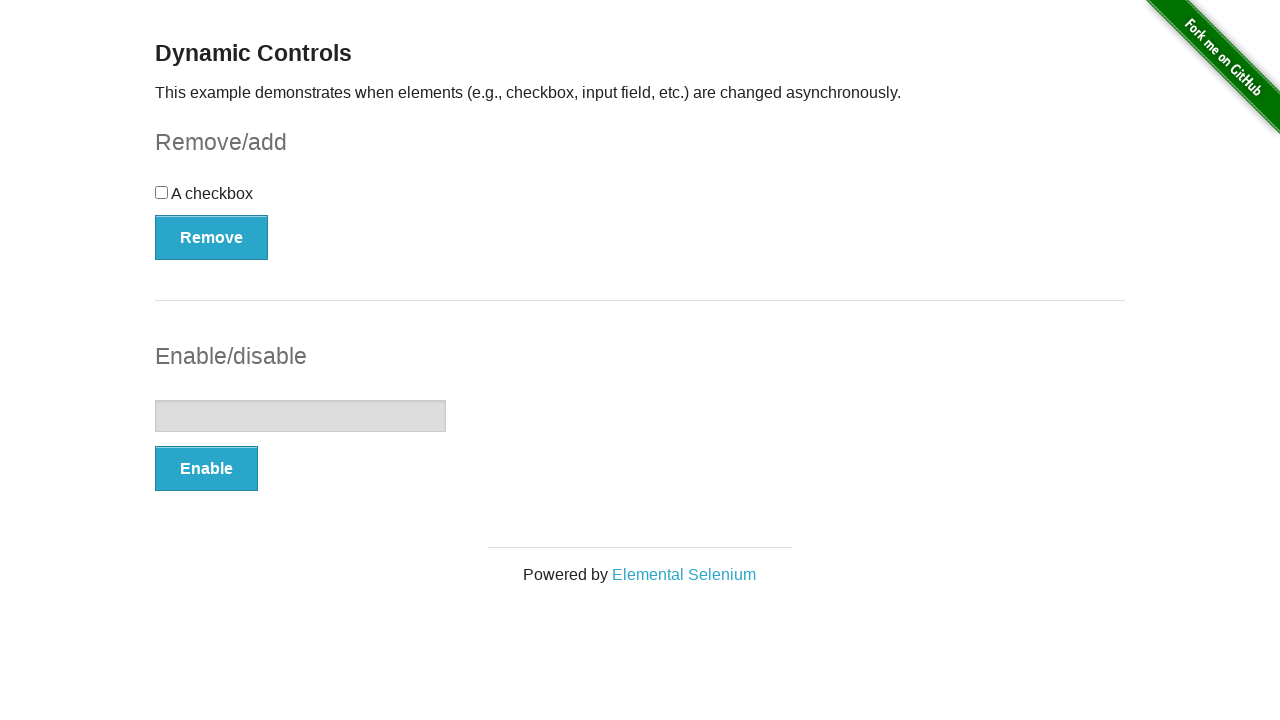

Located the textbox element
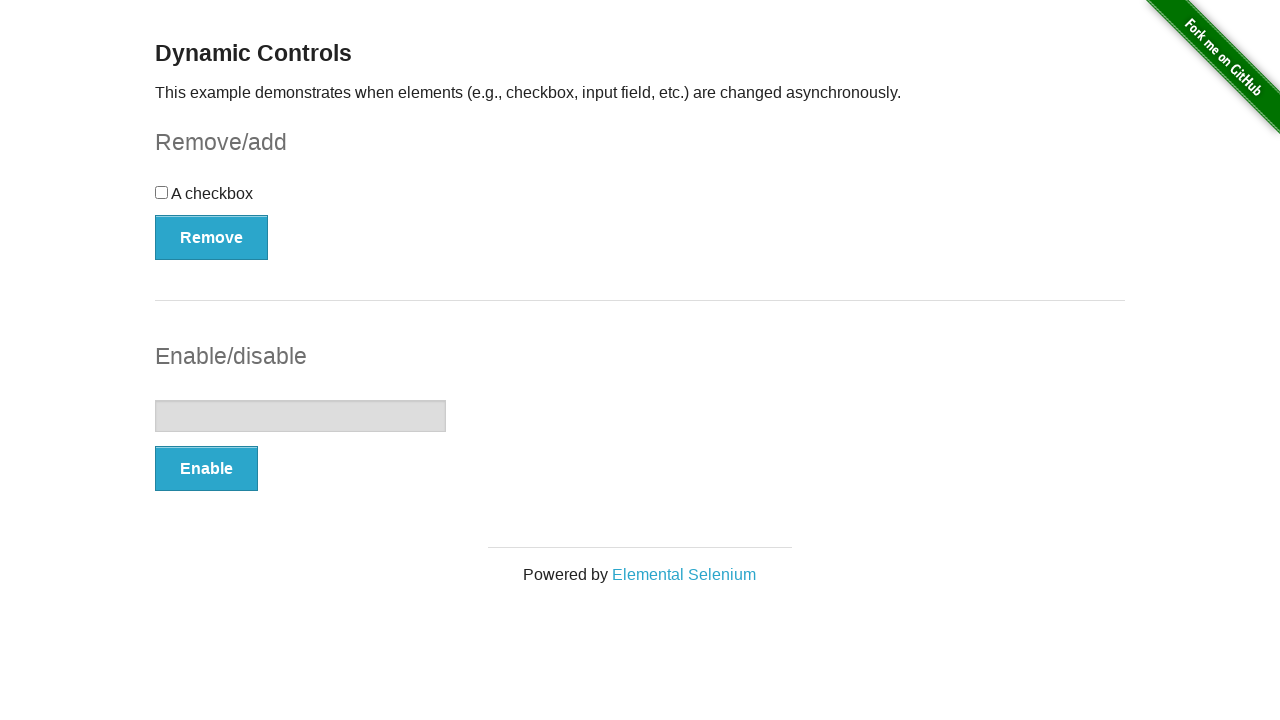

Verified textbox is initially disabled
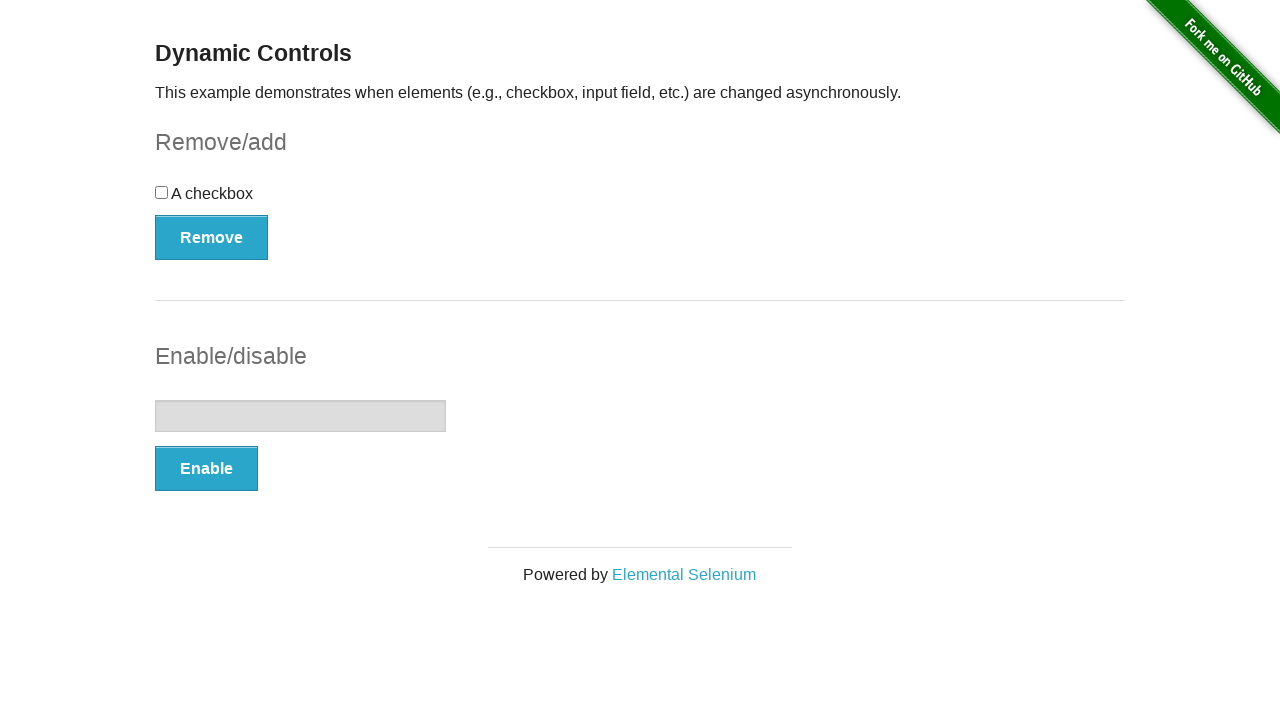

Clicked the Enable button at (206, 469) on xpath=//*[text()='Enable']
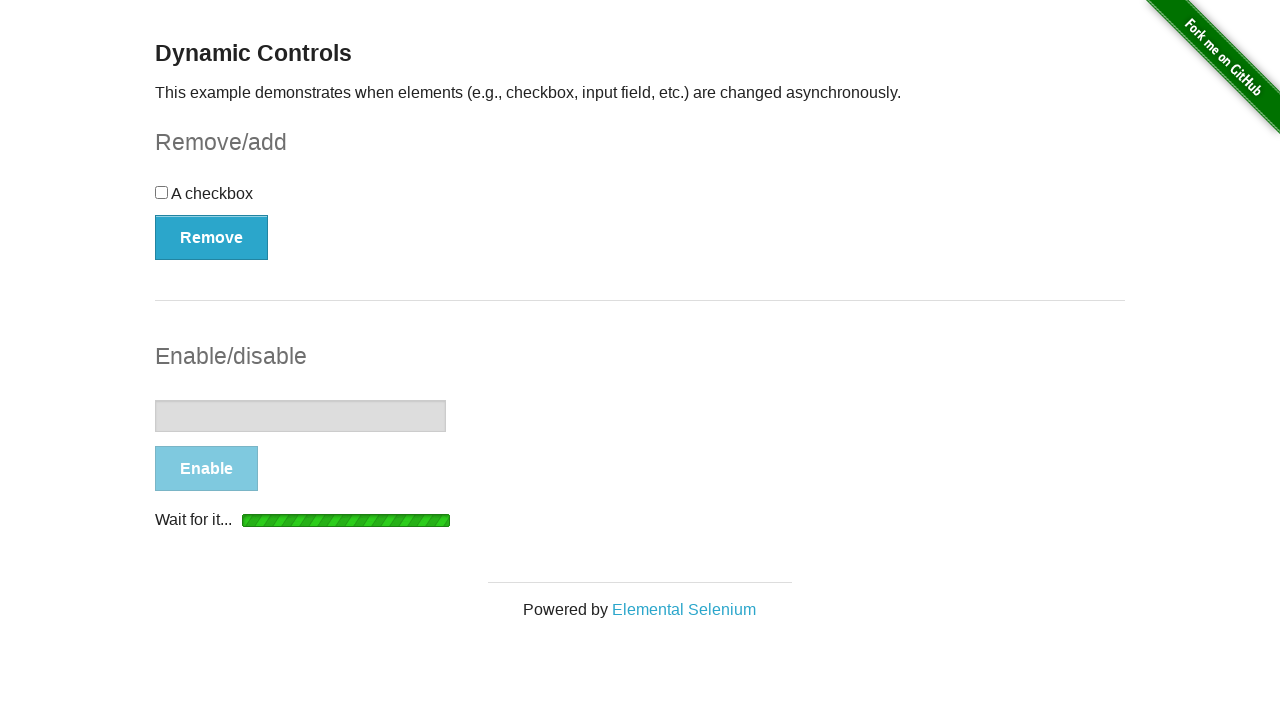

Waited for textbox to become enabled
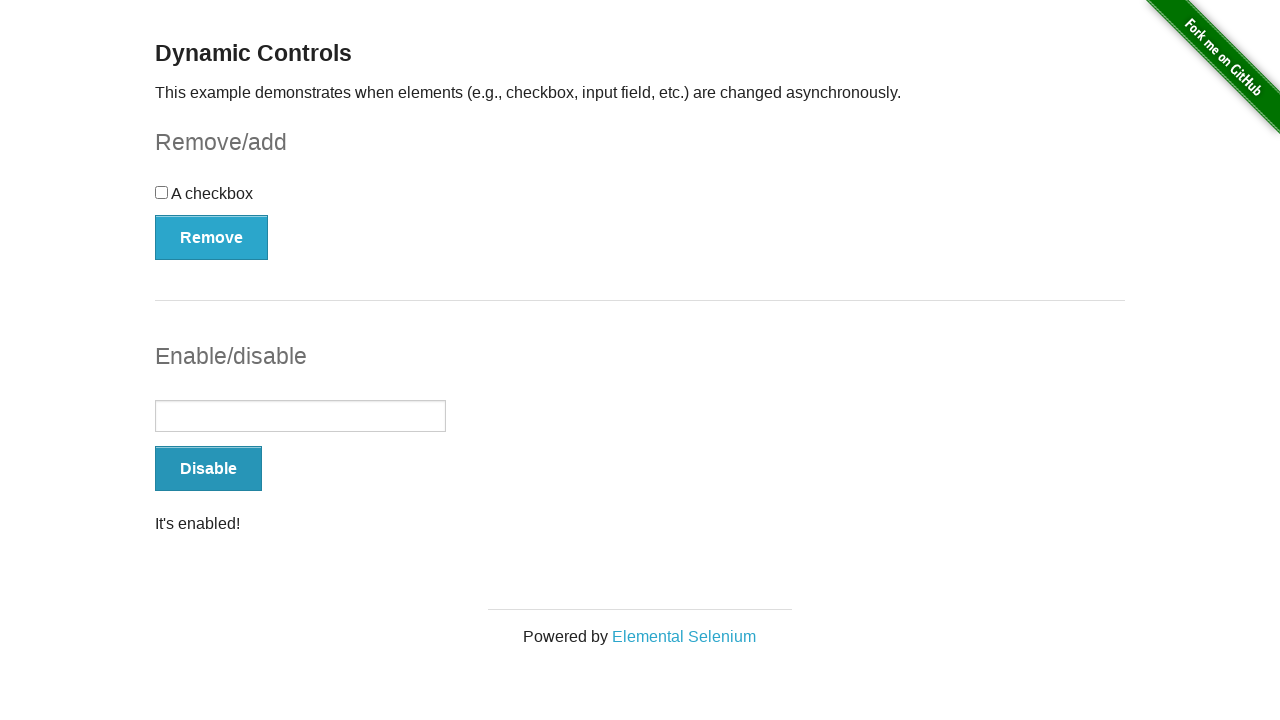

Located the success message element
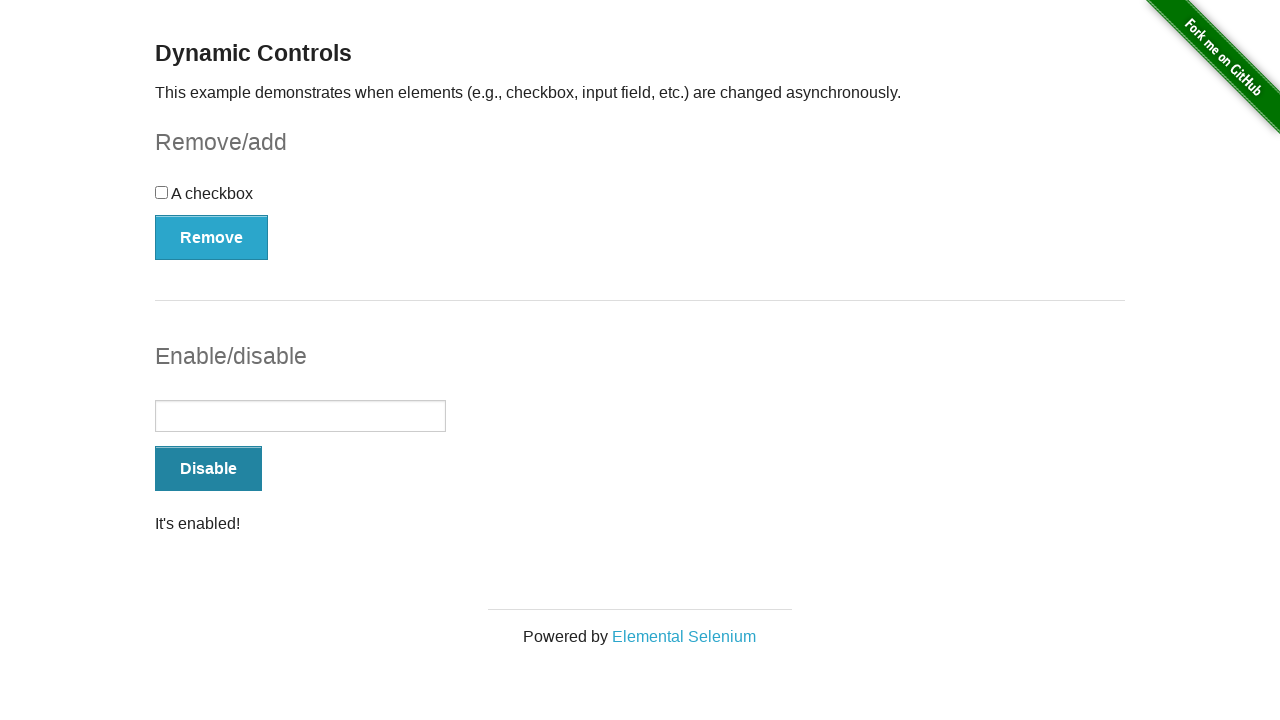

Verified 'It's enabled!' message is displayed
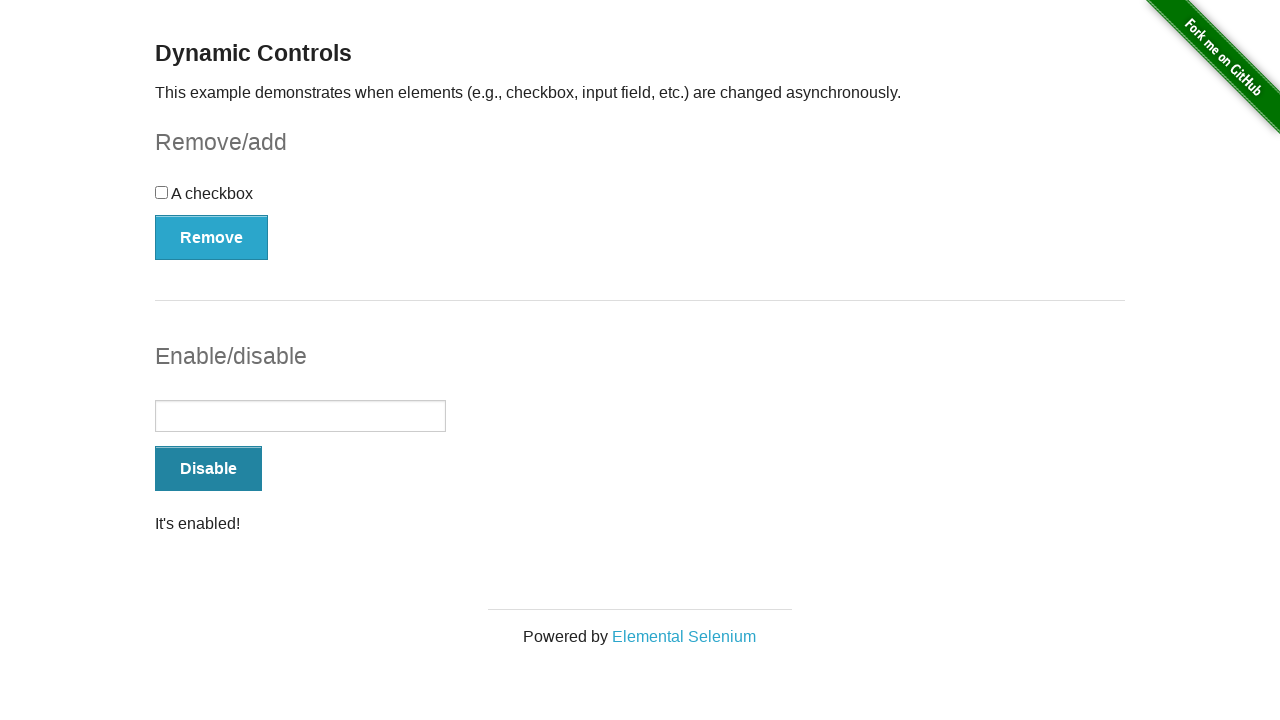

Verified textbox is now enabled
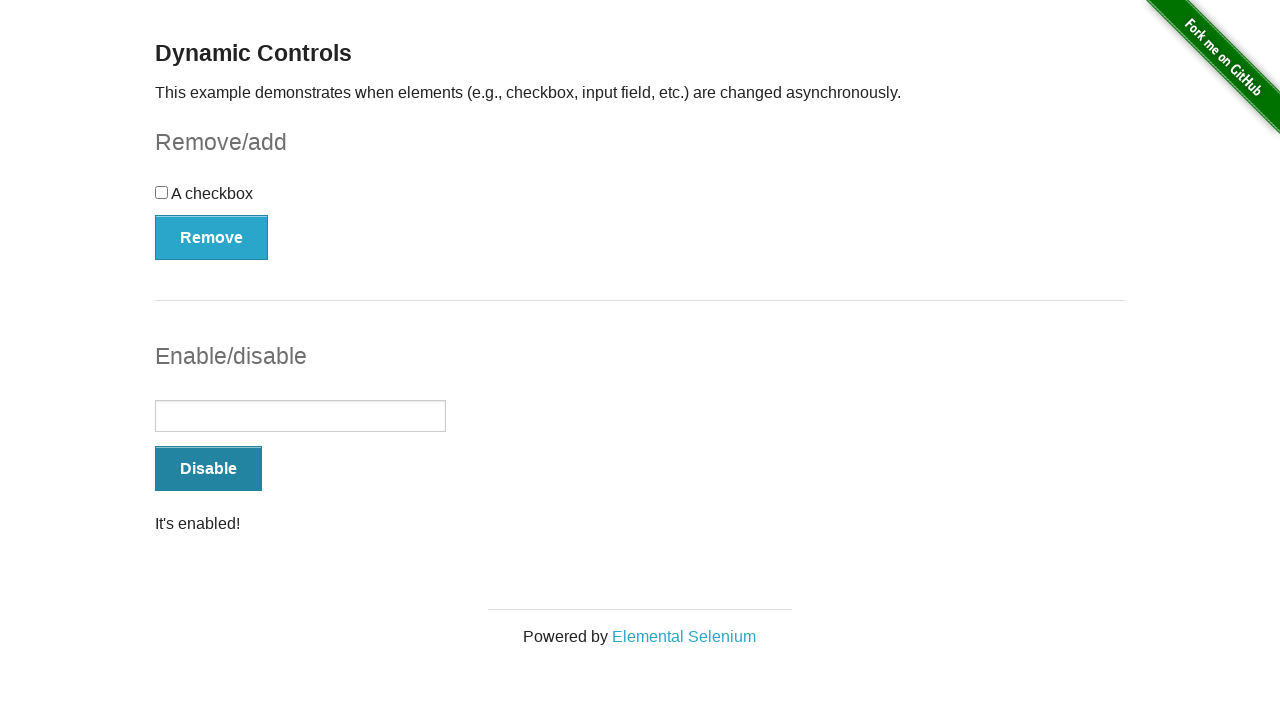

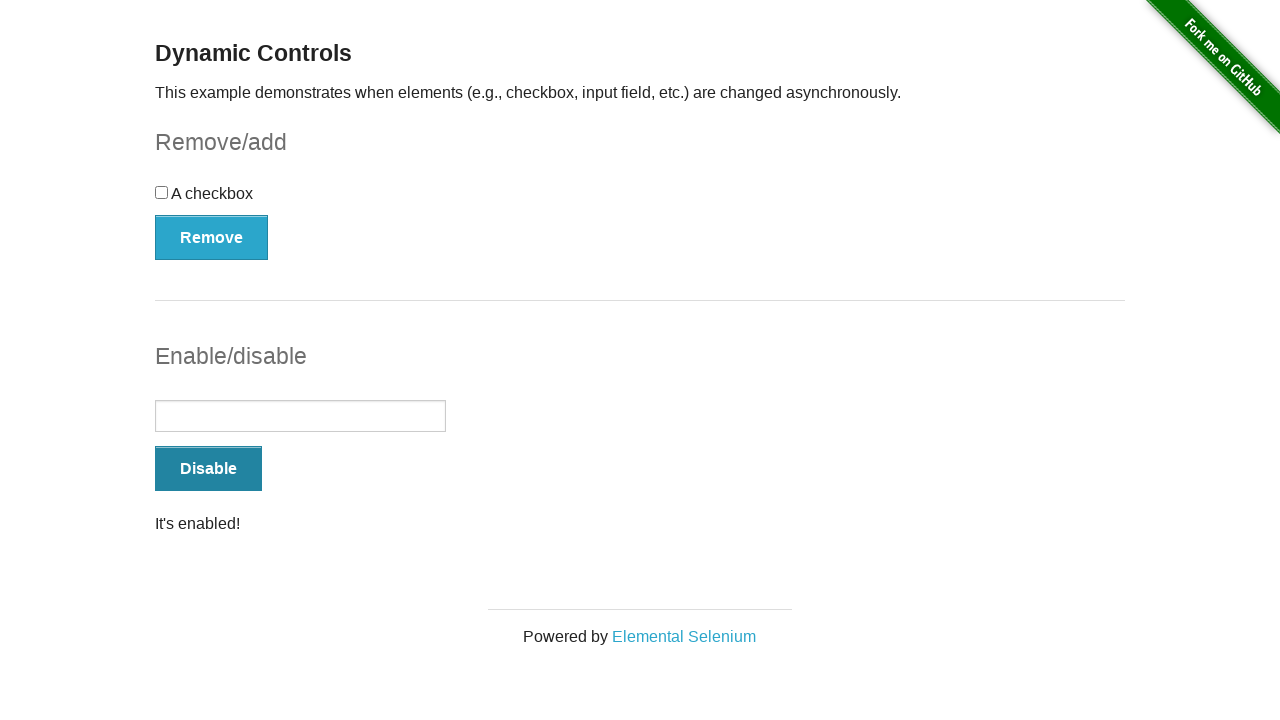